Tests checkbox and radio button interactions on a practice form by selecting a gender radio button and a hobbies checkbox, then verifying they are checked.

Starting URL: https://demoqa.com/automation-practice-form

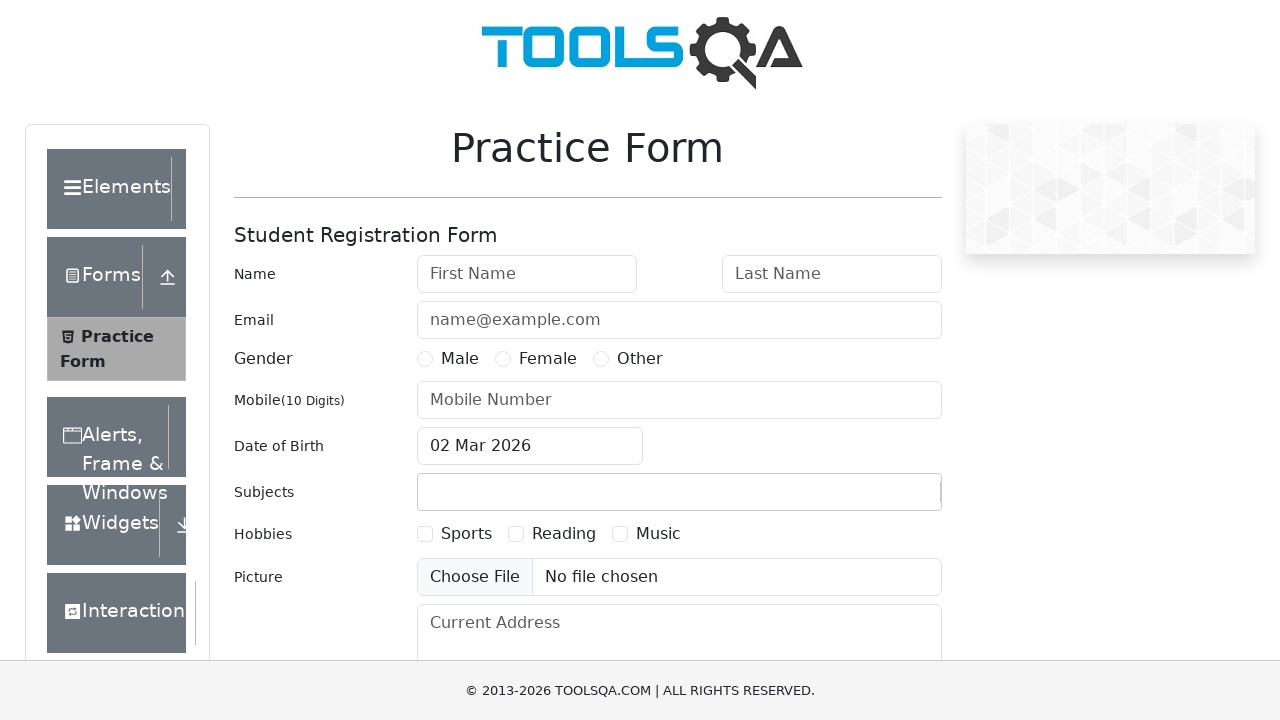

Clicked male radio button at (460, 359) on xpath=//label[@for='gender-radio-1']
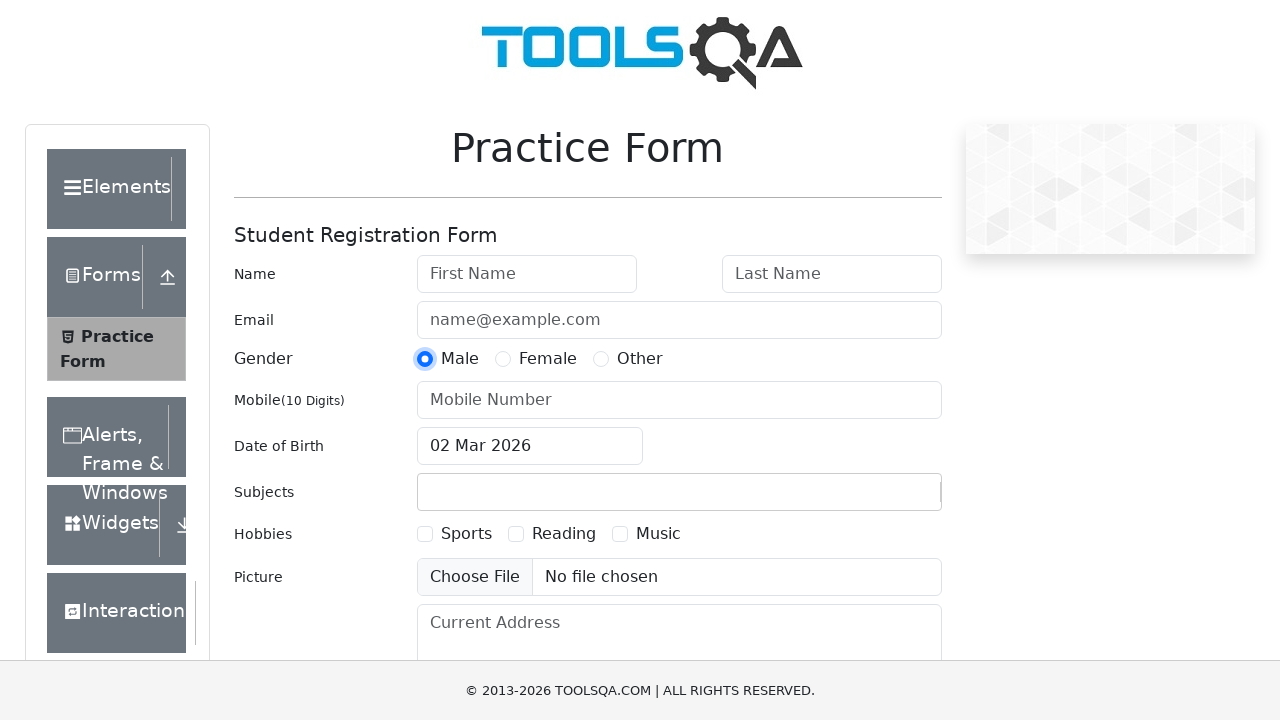

Verified male radio button is selected
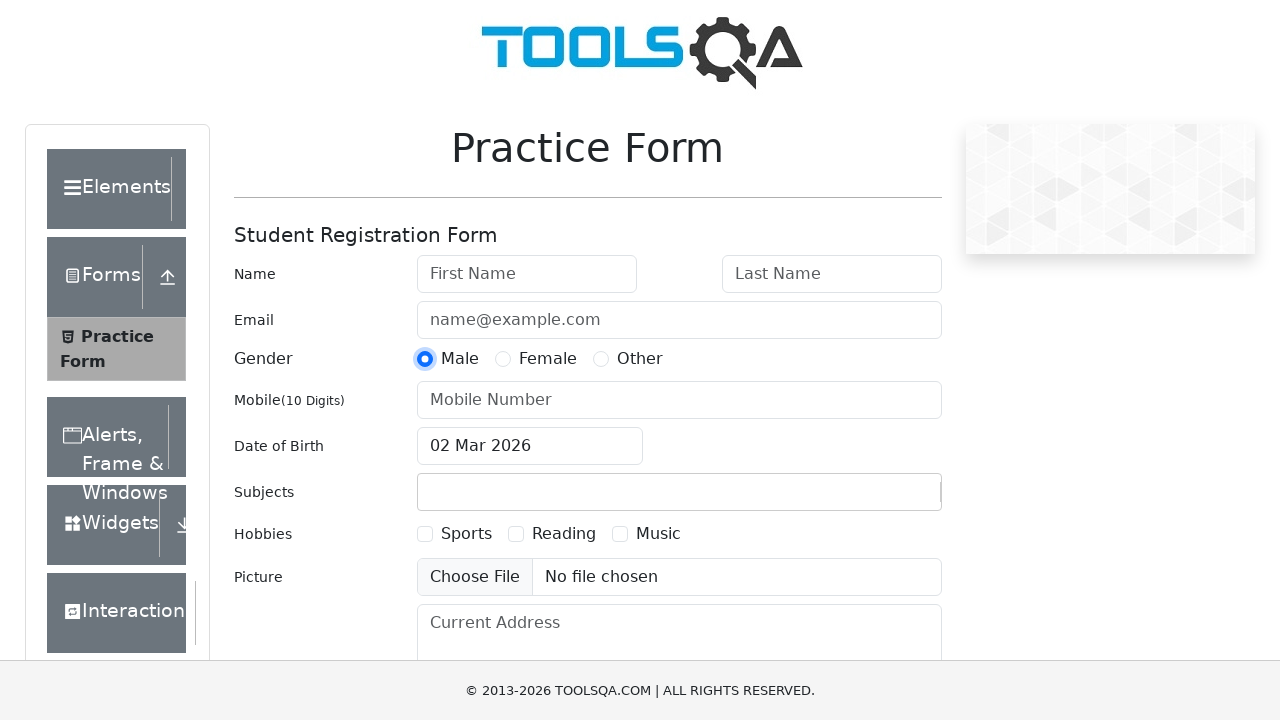

Clicked sports hobbies checkbox at (564, 534) on xpath=//label[@for='hobbies-checkbox-2']
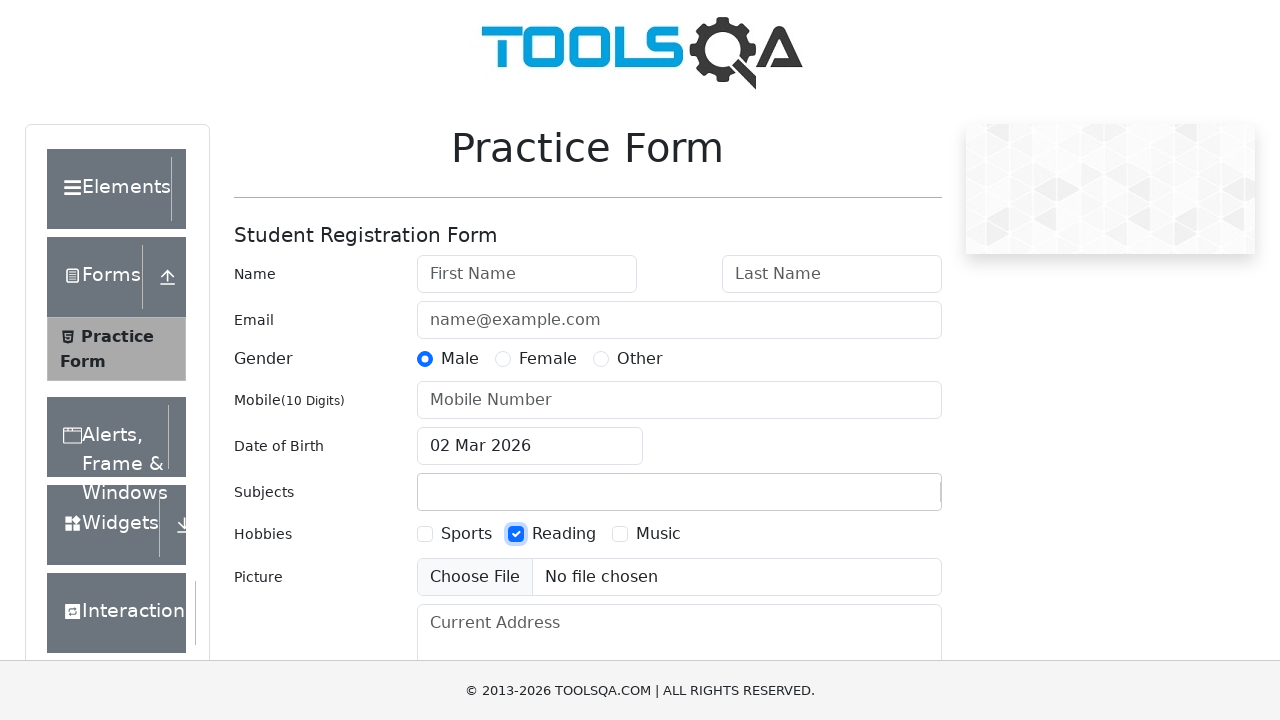

Verified sports checkbox is selected
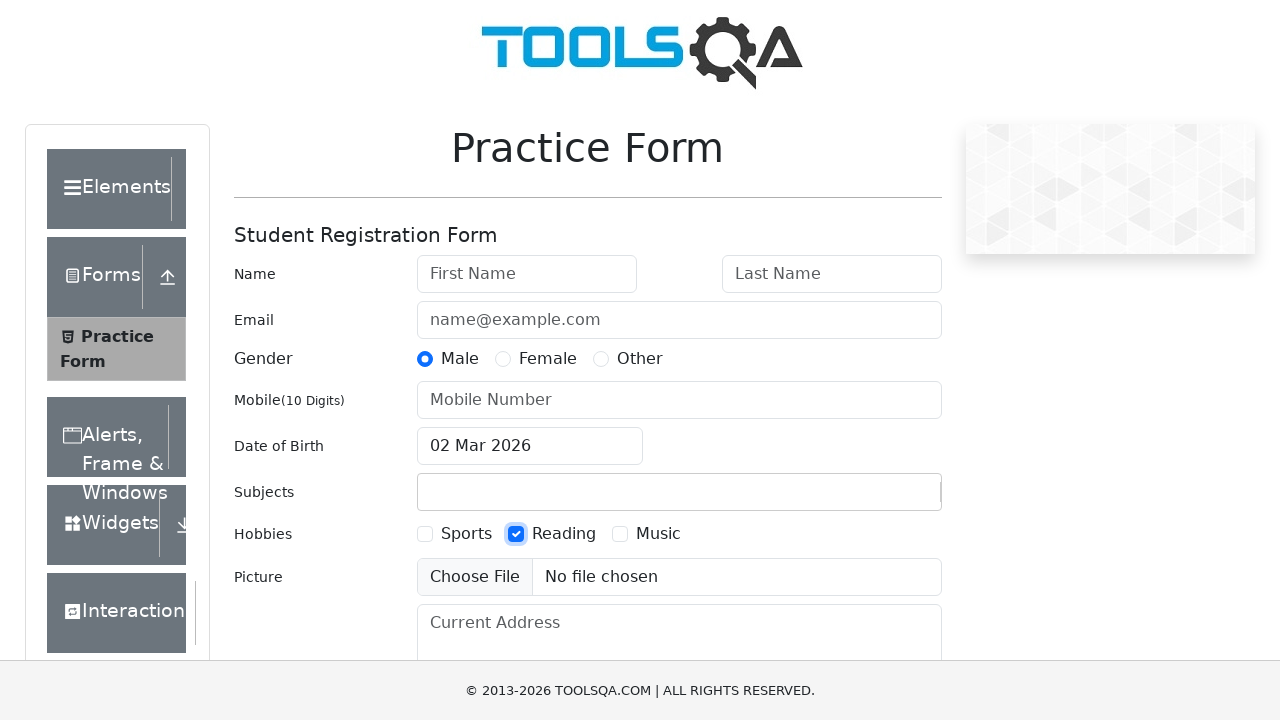

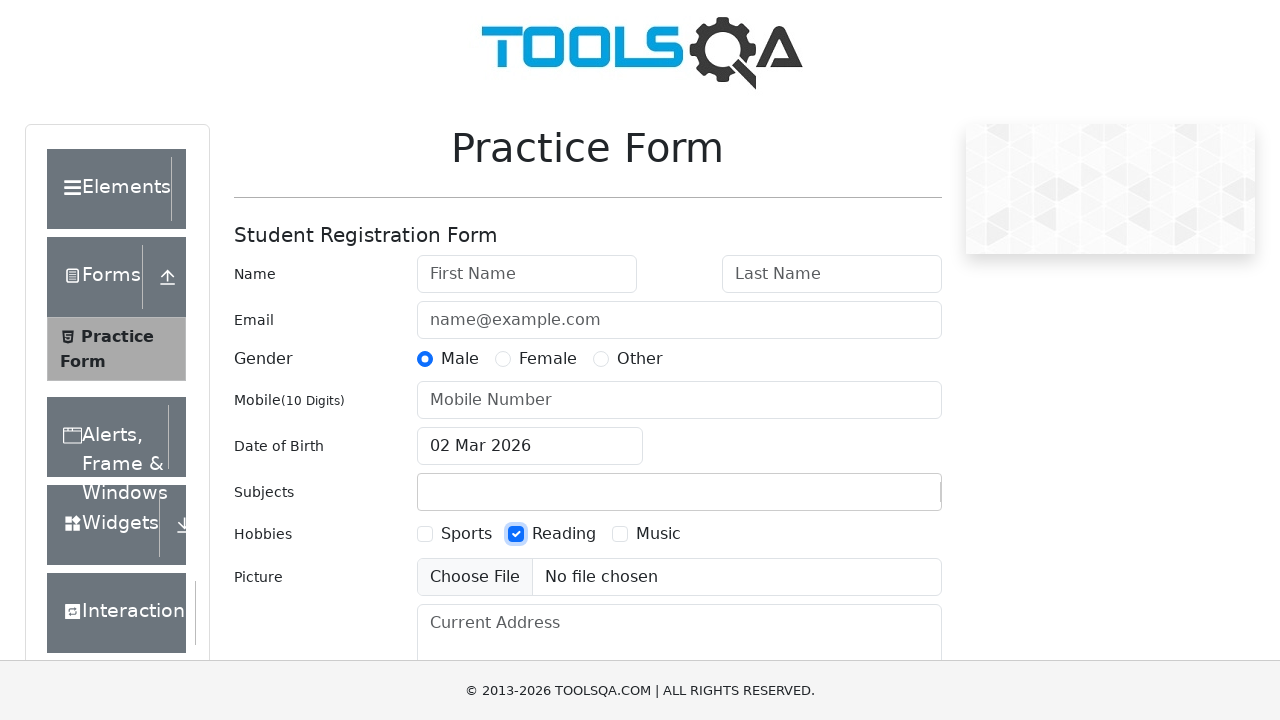